Navigates to the CPA page and verifies the page loads correctly

Starting URL: https://www.ifmg.edu.br/sabara/cpa

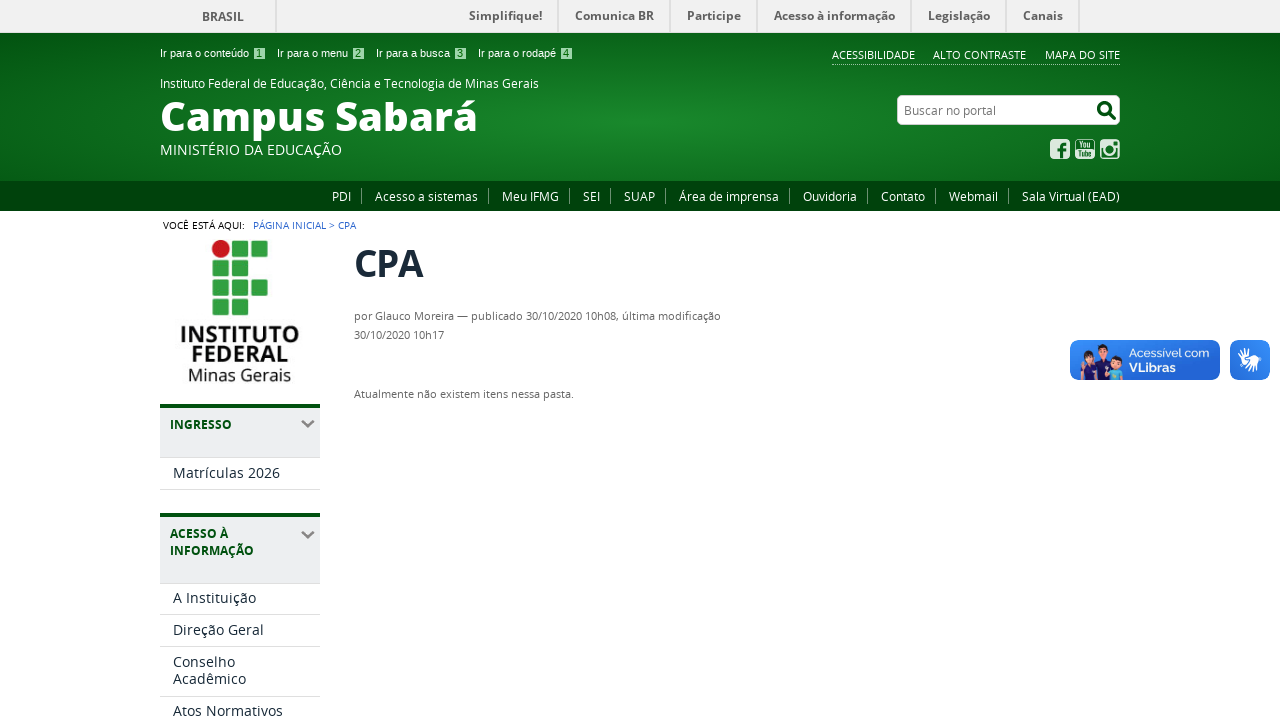

Waited for CPA page to load (domcontentloaded state)
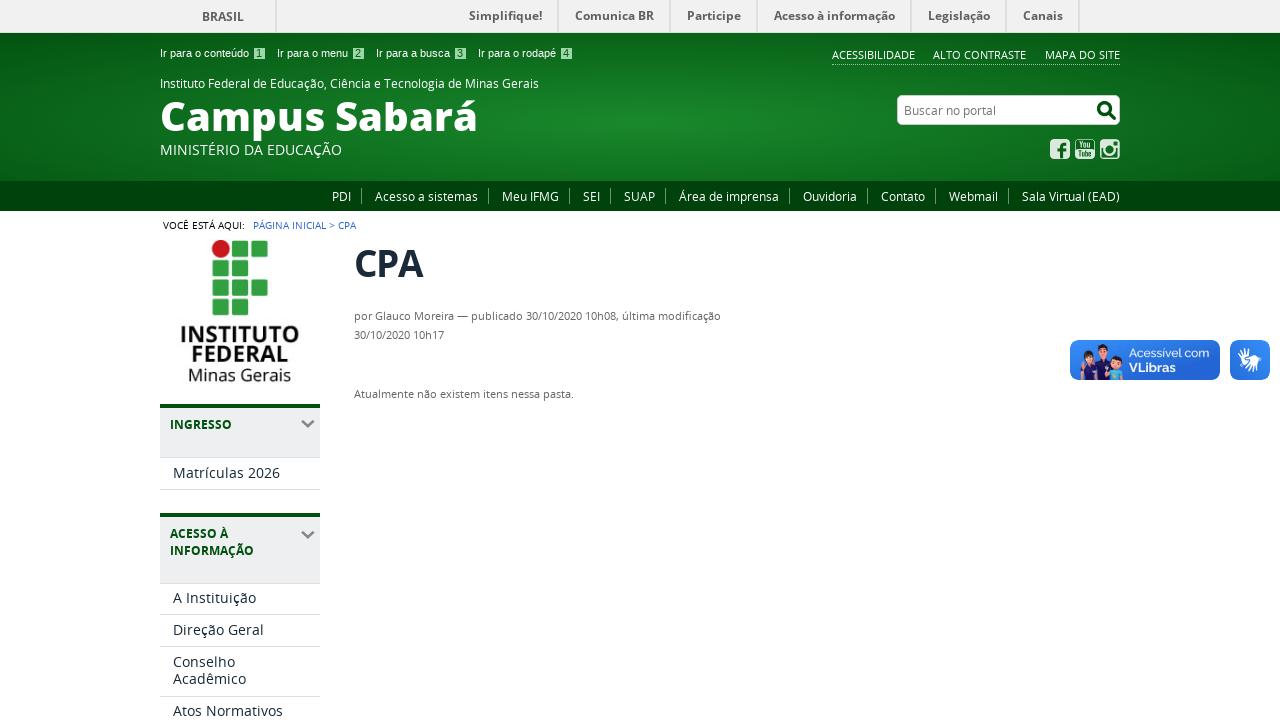

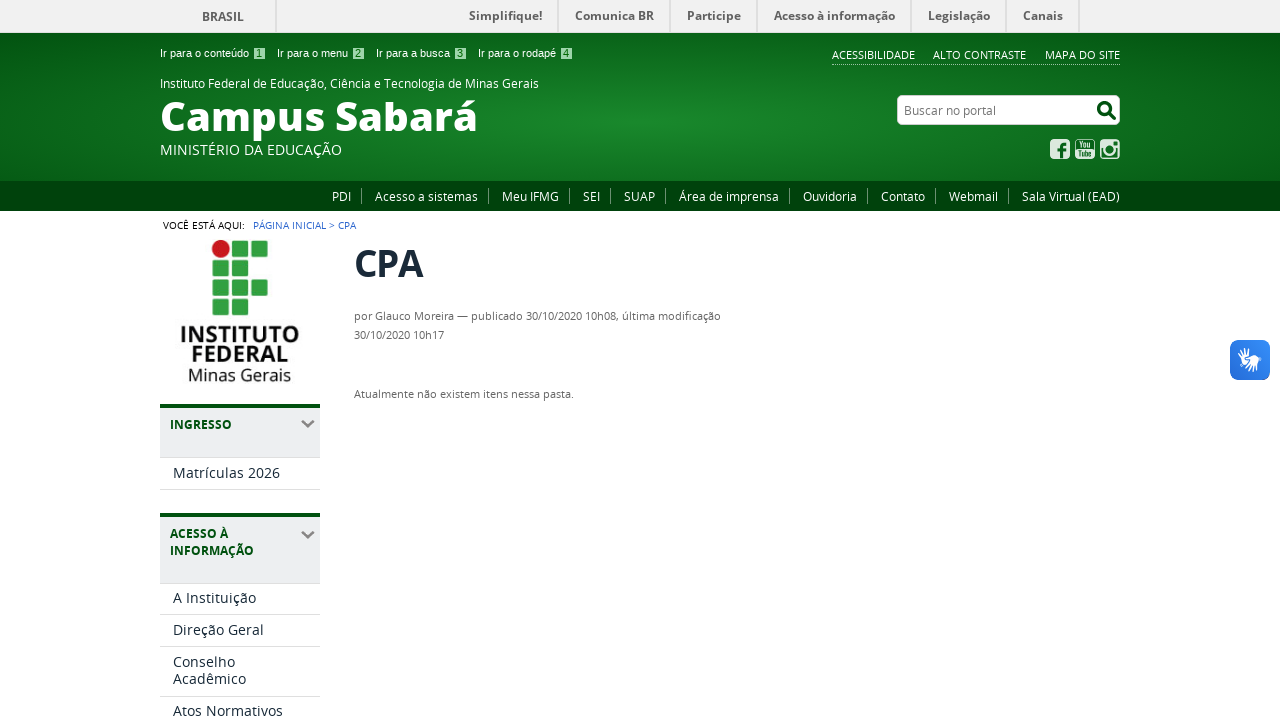